Tests dynamic content loading on a page where the finish element is initially hidden, clicking Start and waiting for it to become visible.

Starting URL: http://the-internet.herokuapp.com/dynamic_loading/1

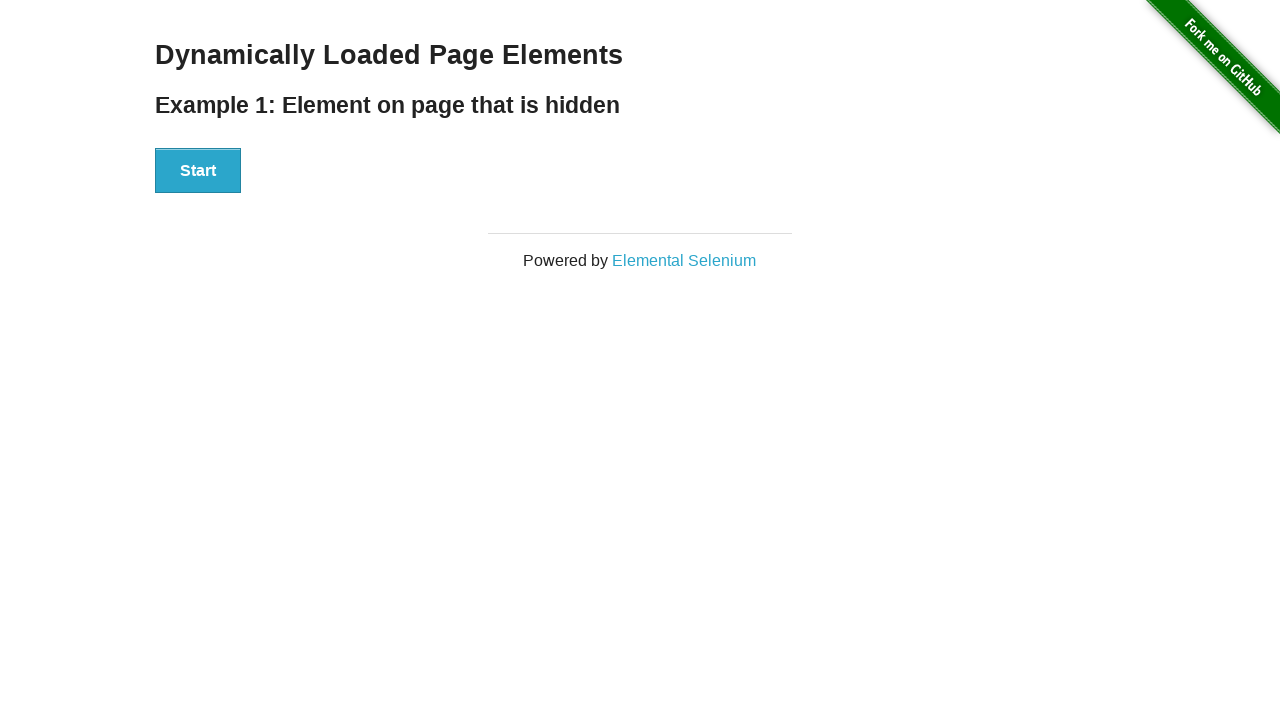

Clicked the Start button to initiate dynamic loading at (198, 171) on #start button
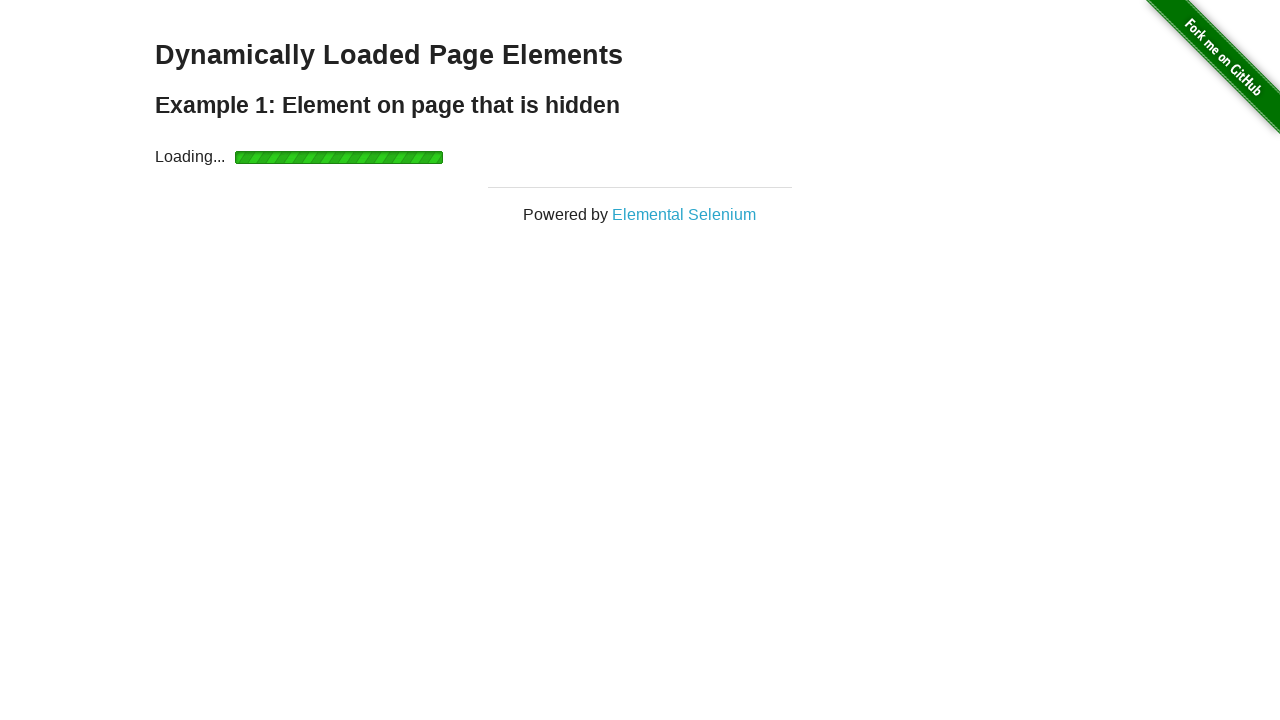

Waited for the finish element to become visible
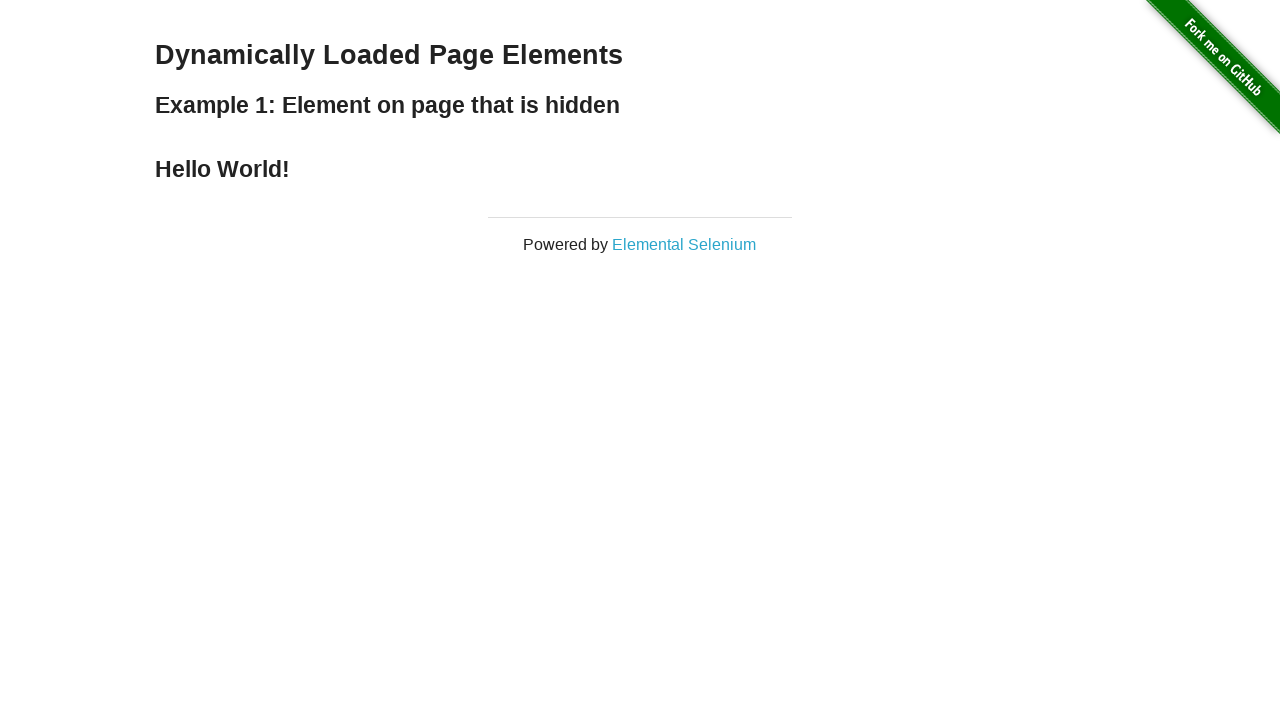

Verified that the finish element is displayed
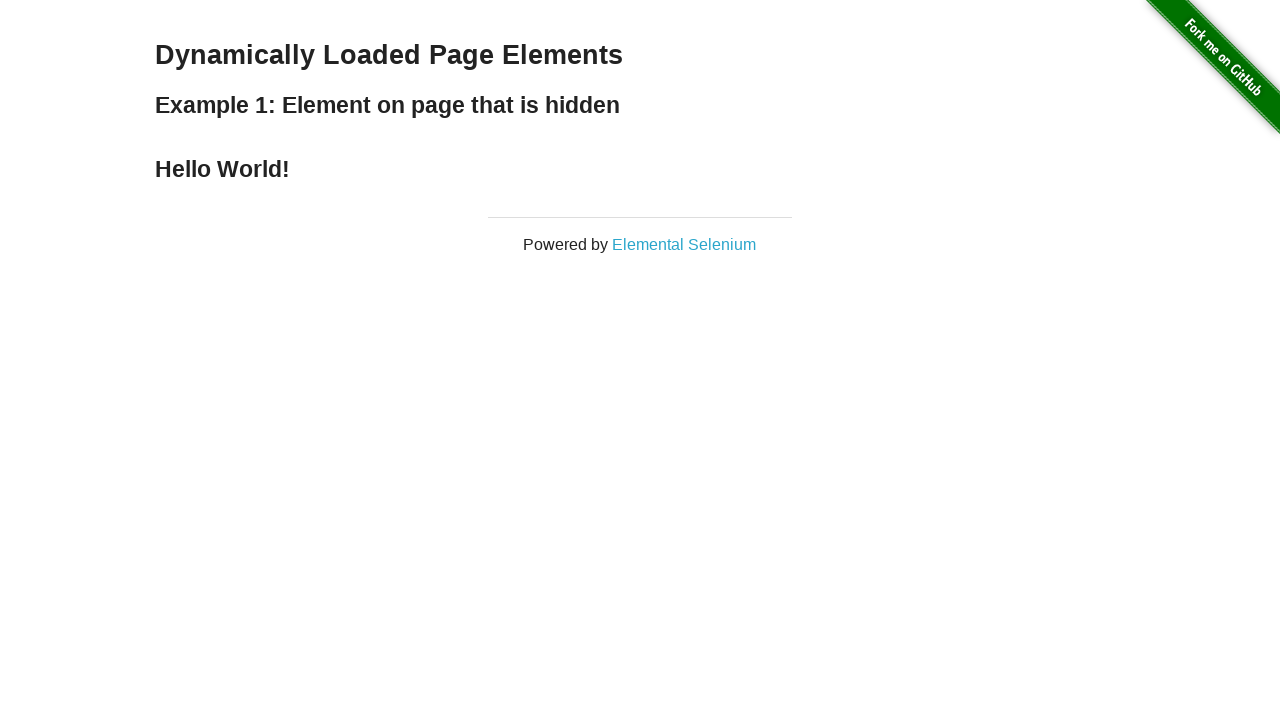

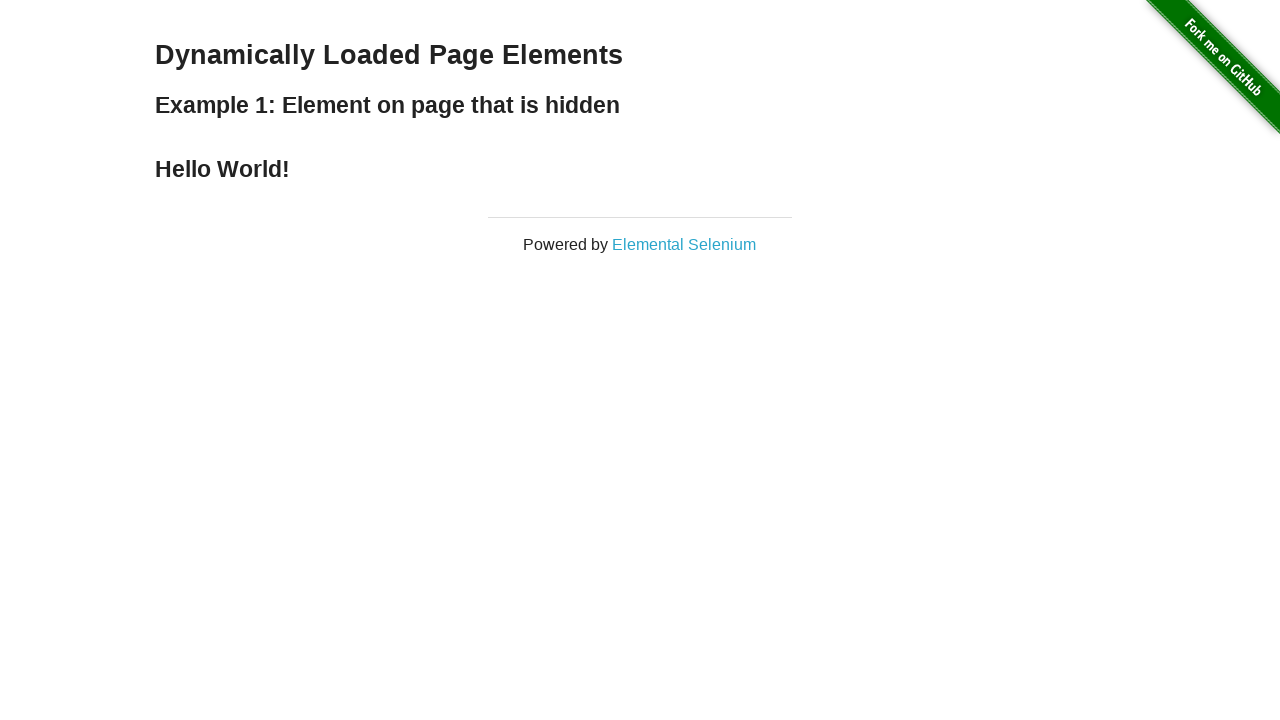